Navigates to the DemoQA homepage and verifies that h5 heading elements are present on the page.

Starting URL: https://demoqa.com/

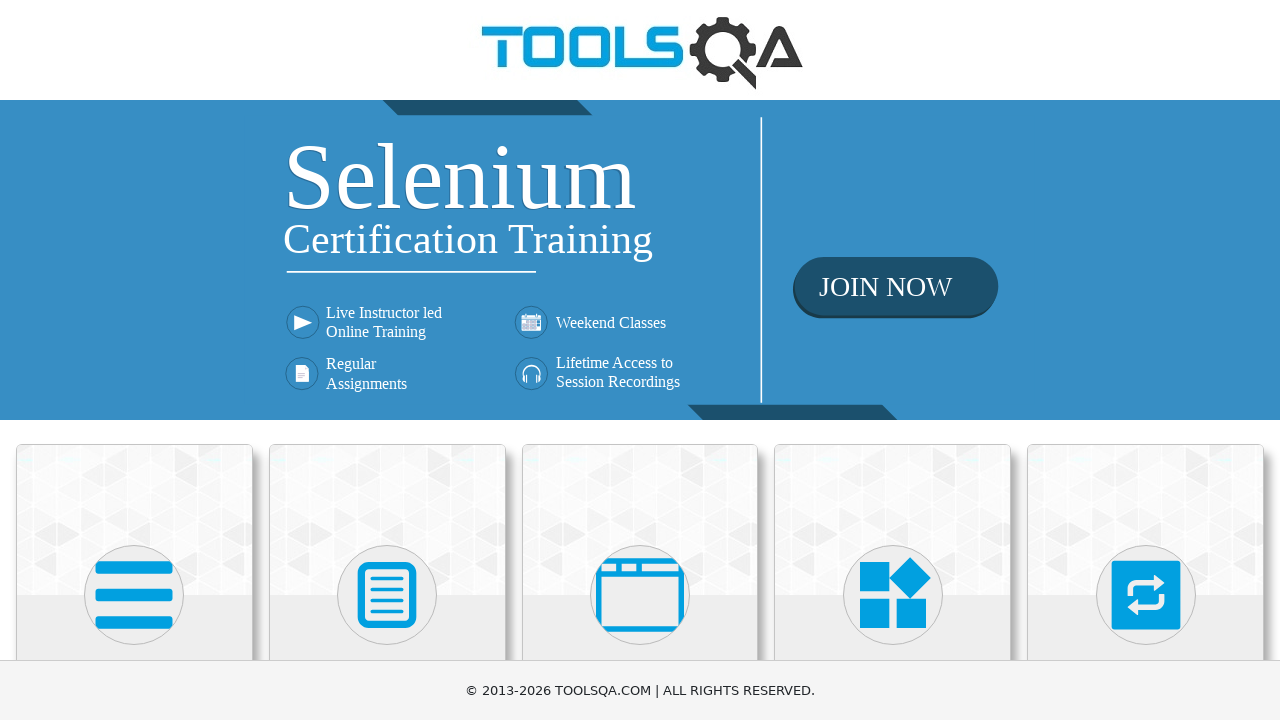

Navigated to DemoQA homepage
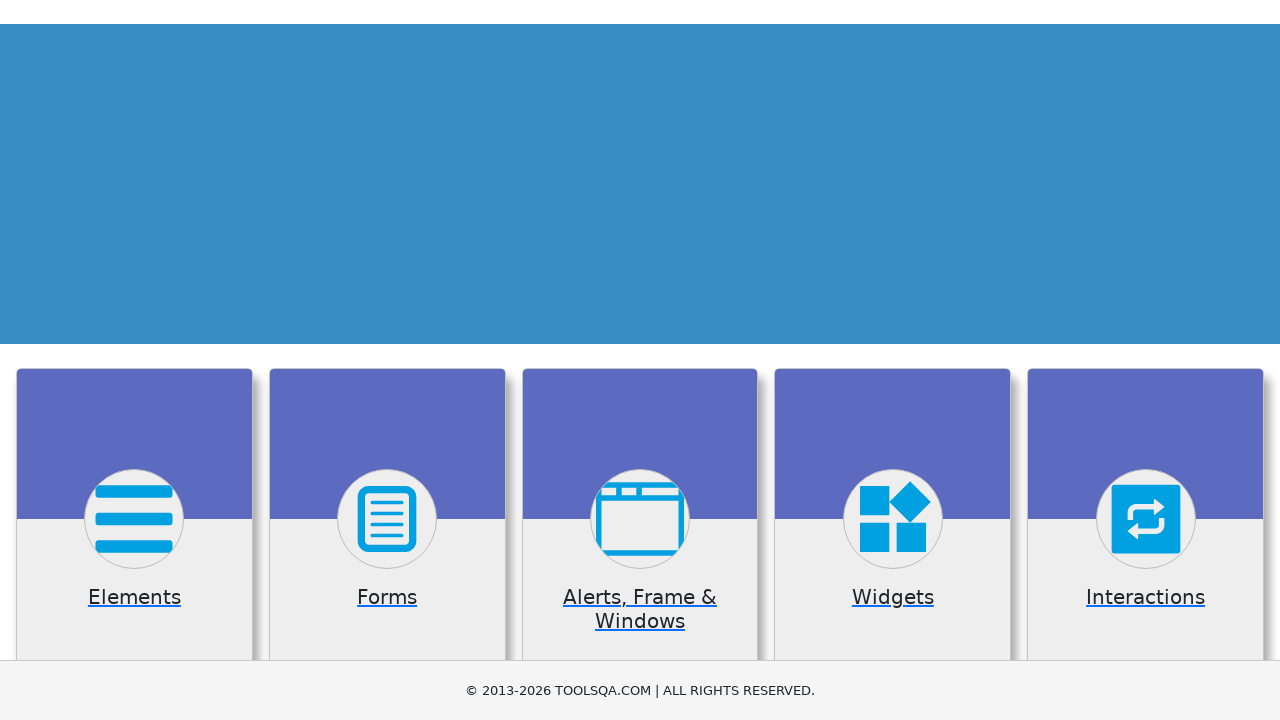

h5 heading elements are present on the page
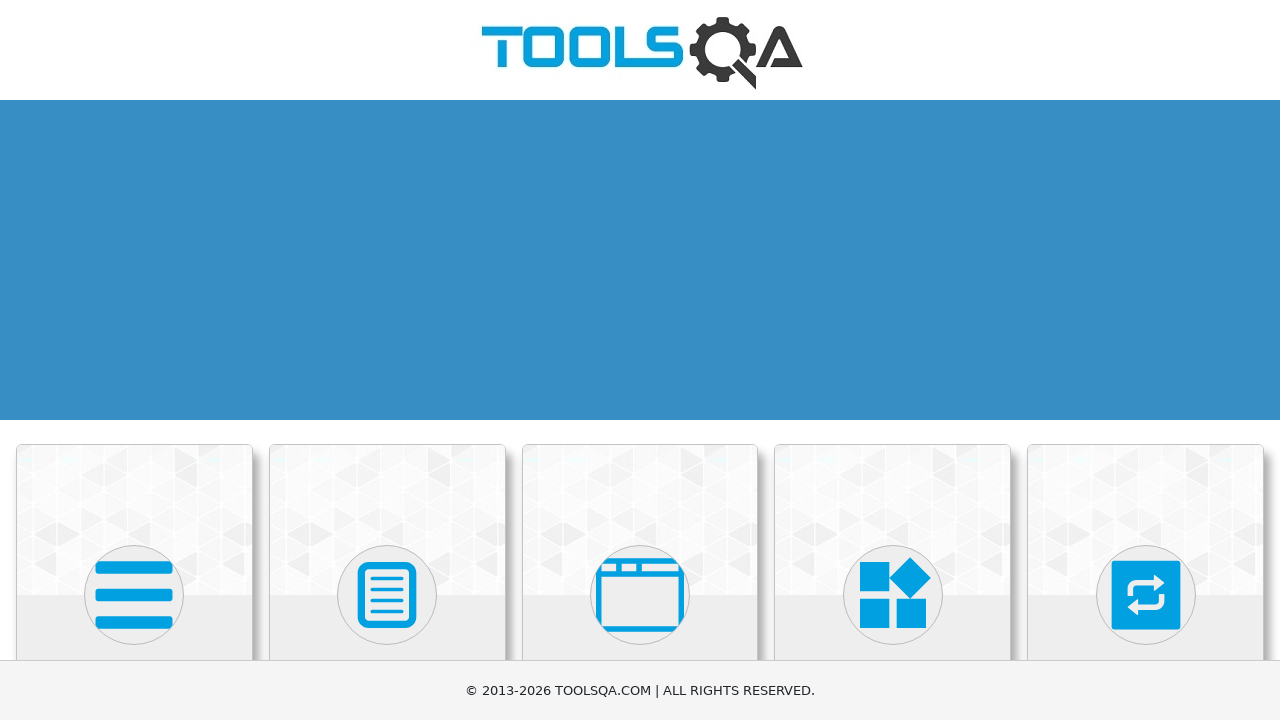

First h5 heading element is visible
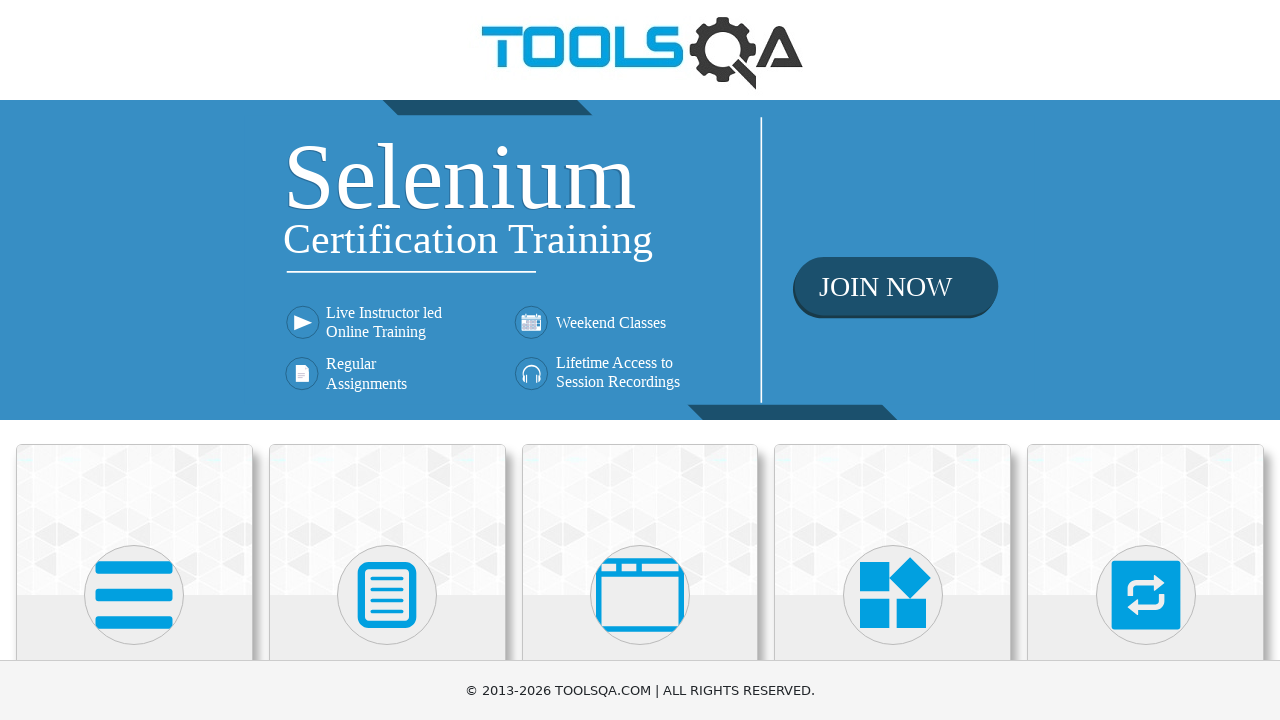

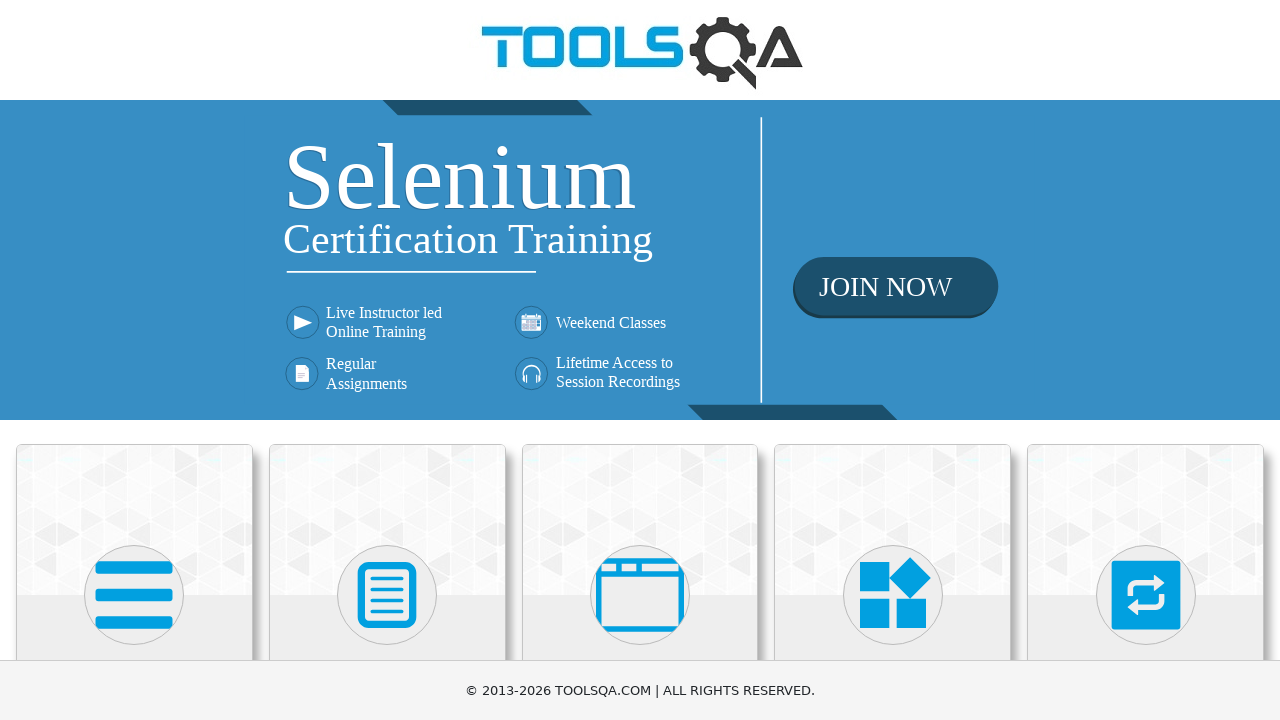